Navigates to a sample test site hosted on GitHub Pages and verifies the page loads by checking the title is present.

Starting URL: https://kristinek.github.io/site/

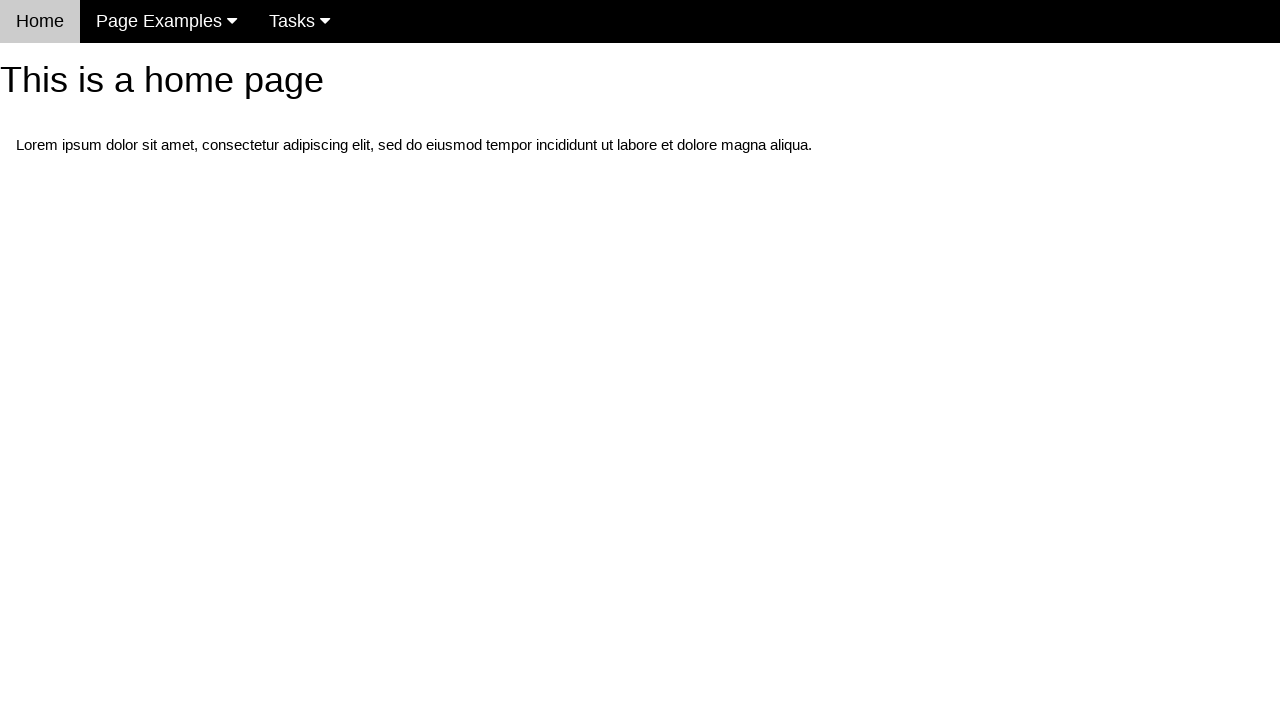

Navigated to https://kristinek.github.io/site/
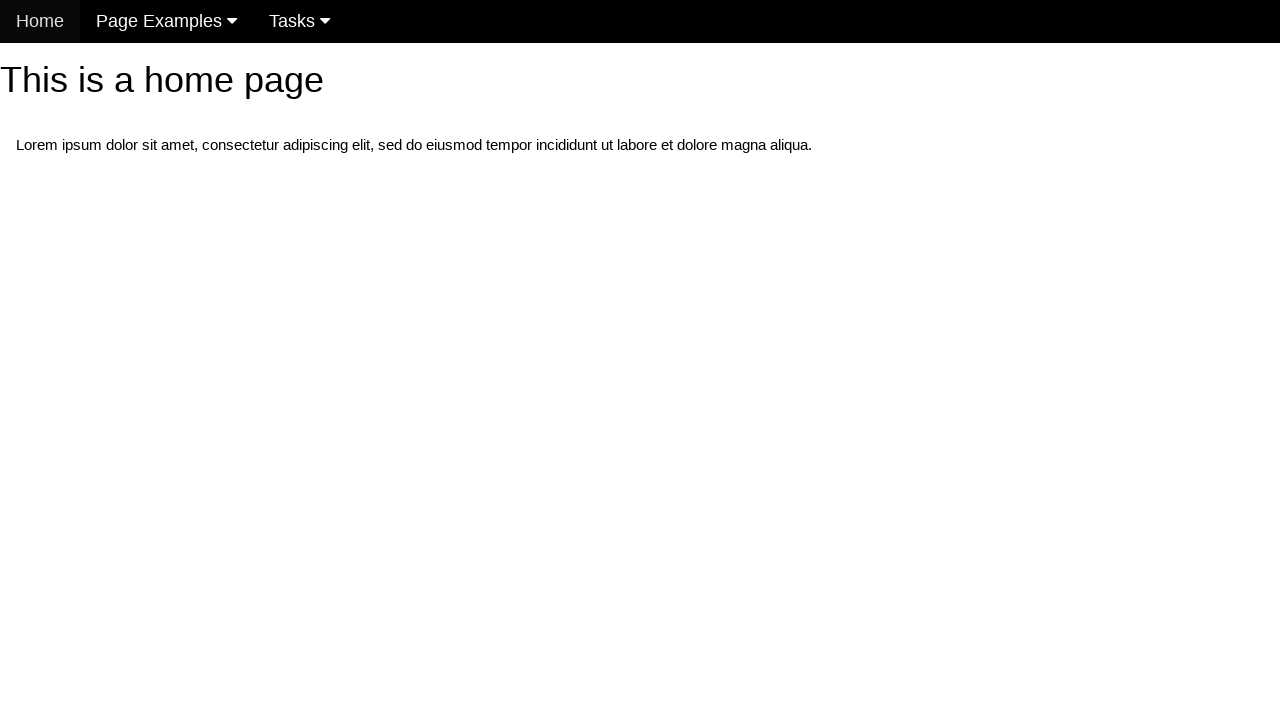

Page fully loaded (domcontentloaded state)
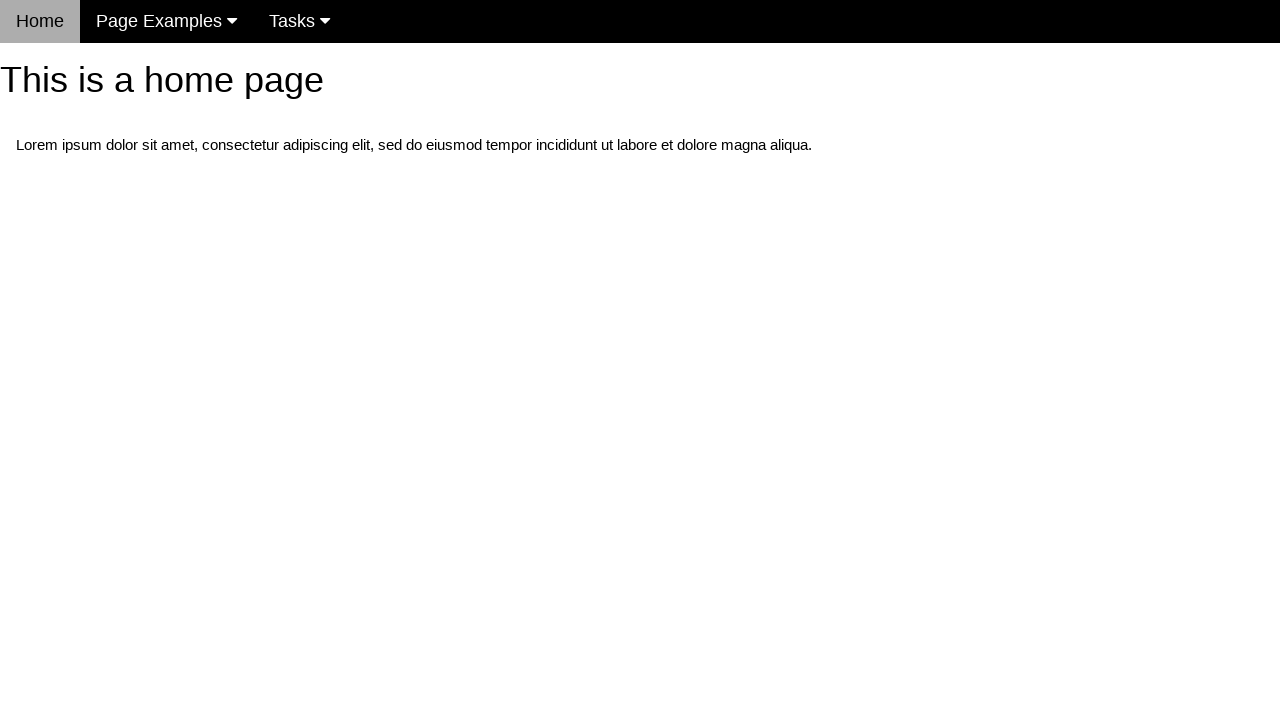

Verified page title exists: Home Page for this site
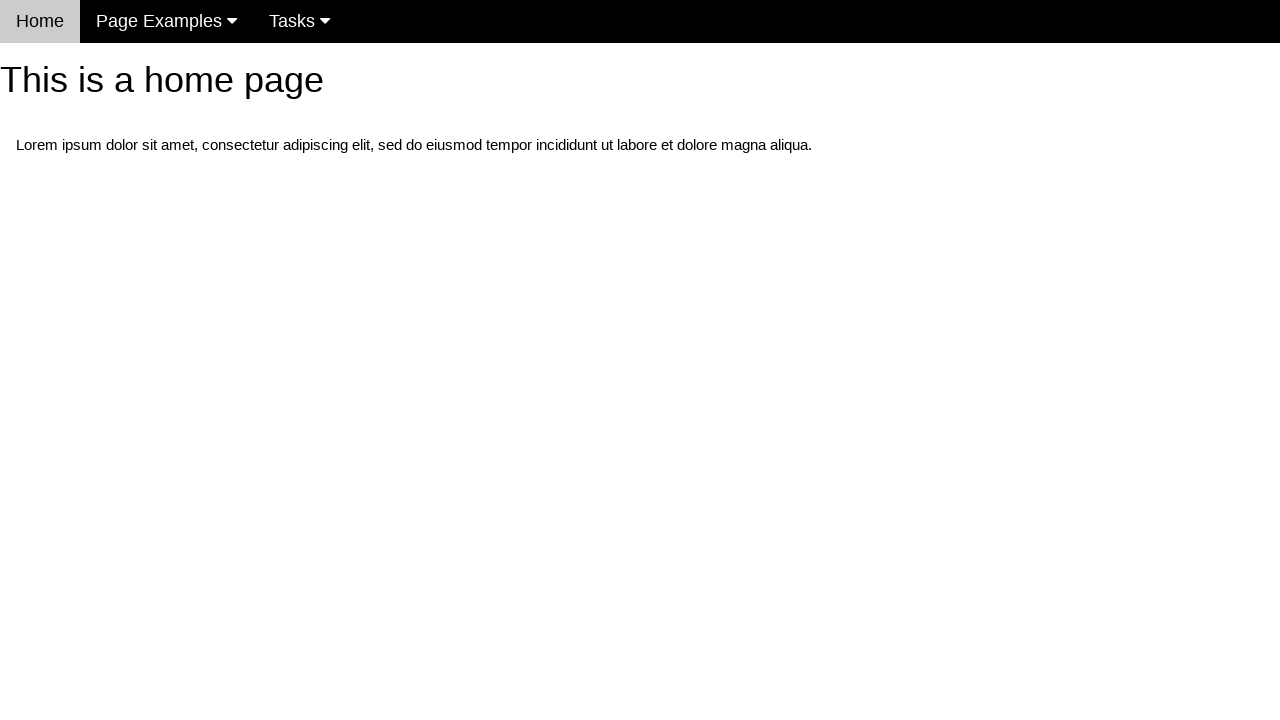

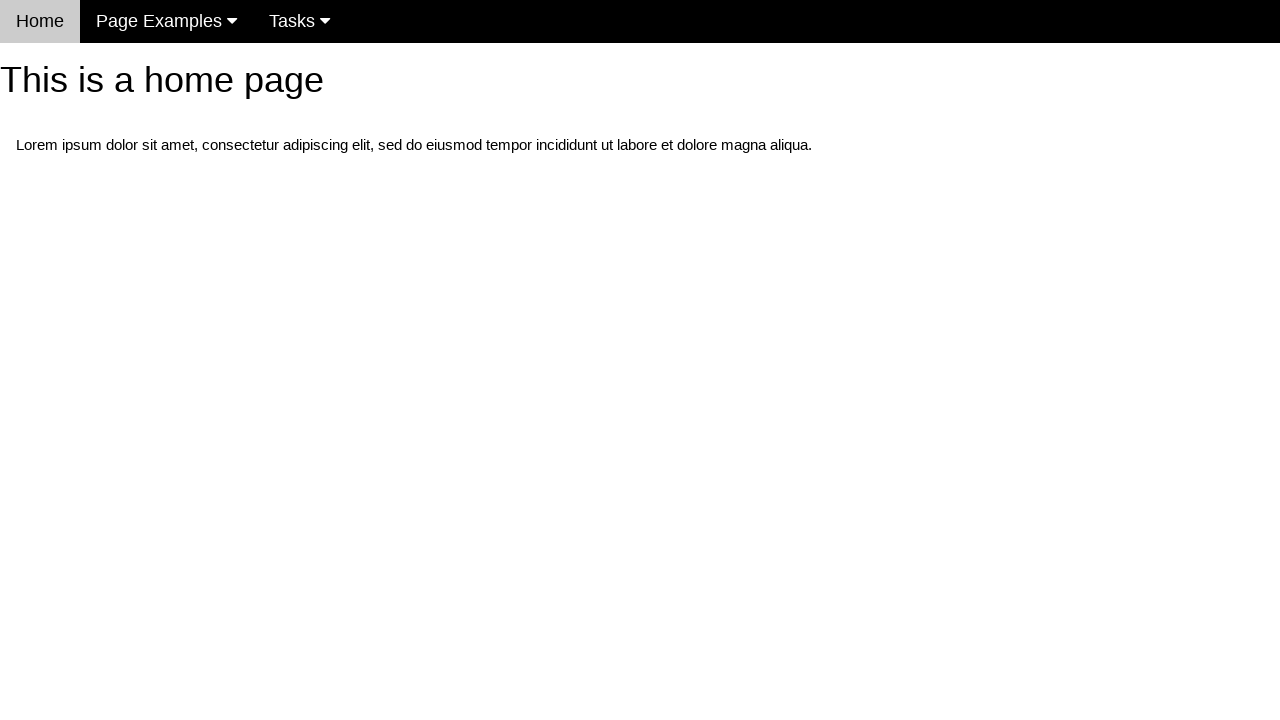